Tests JavaScript alert handling by clicking a "Try it" button and verifying the alert message text before accepting the alert.

Starting URL: http://seleniumpractise.blogspot.com/2019/01/alert-demo.html

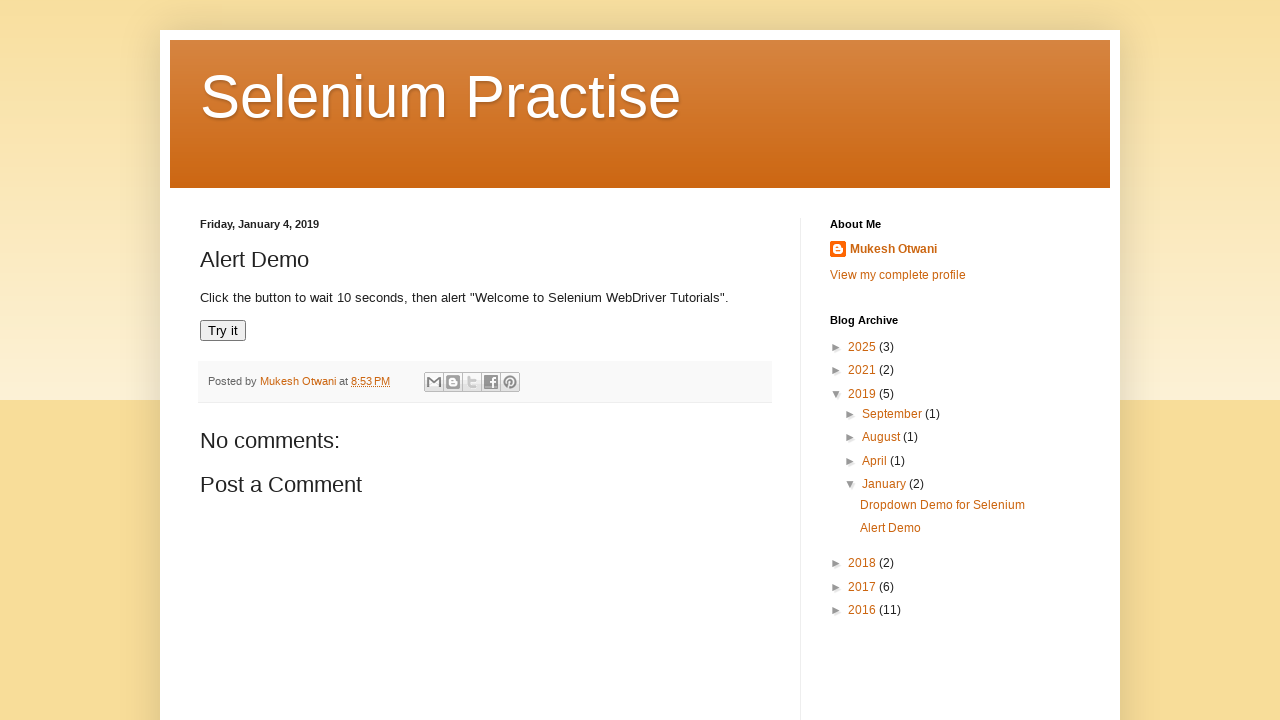

Clicked 'Try it' button to trigger the alert at (223, 331) on xpath=//button[text()='Try it']
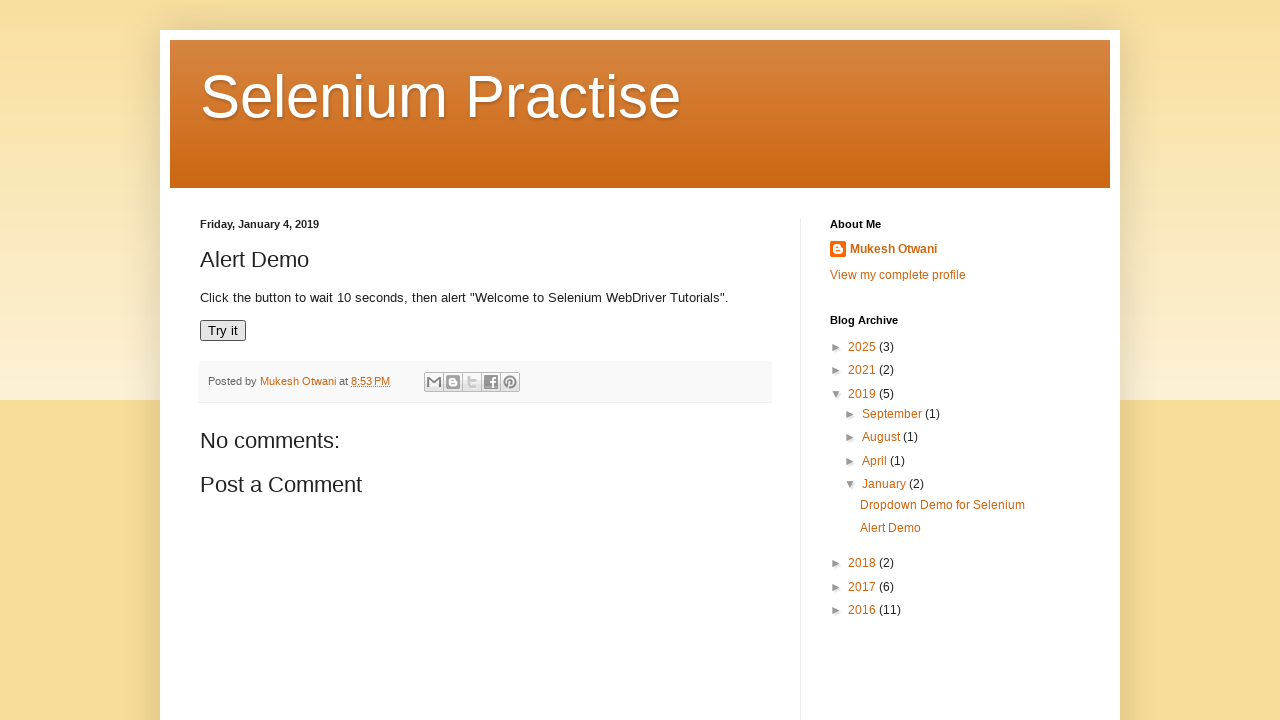

Located alert message text
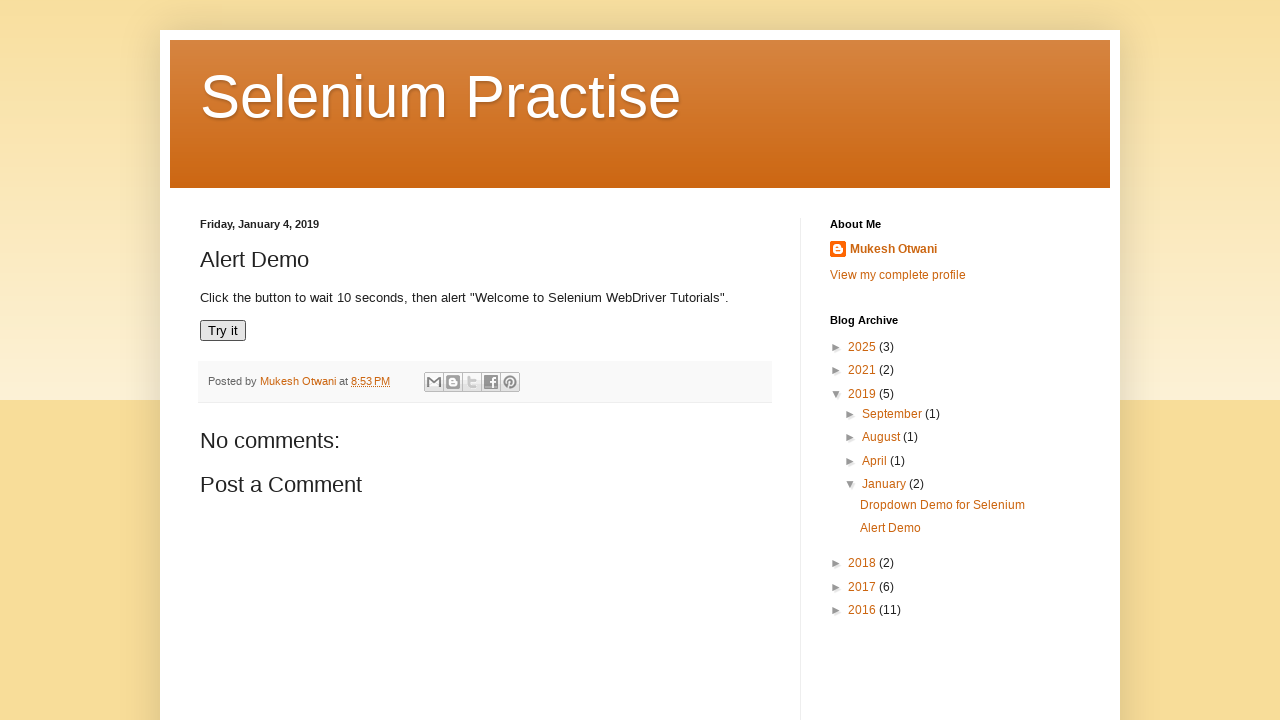

Registered dialog handler to capture and accept alerts
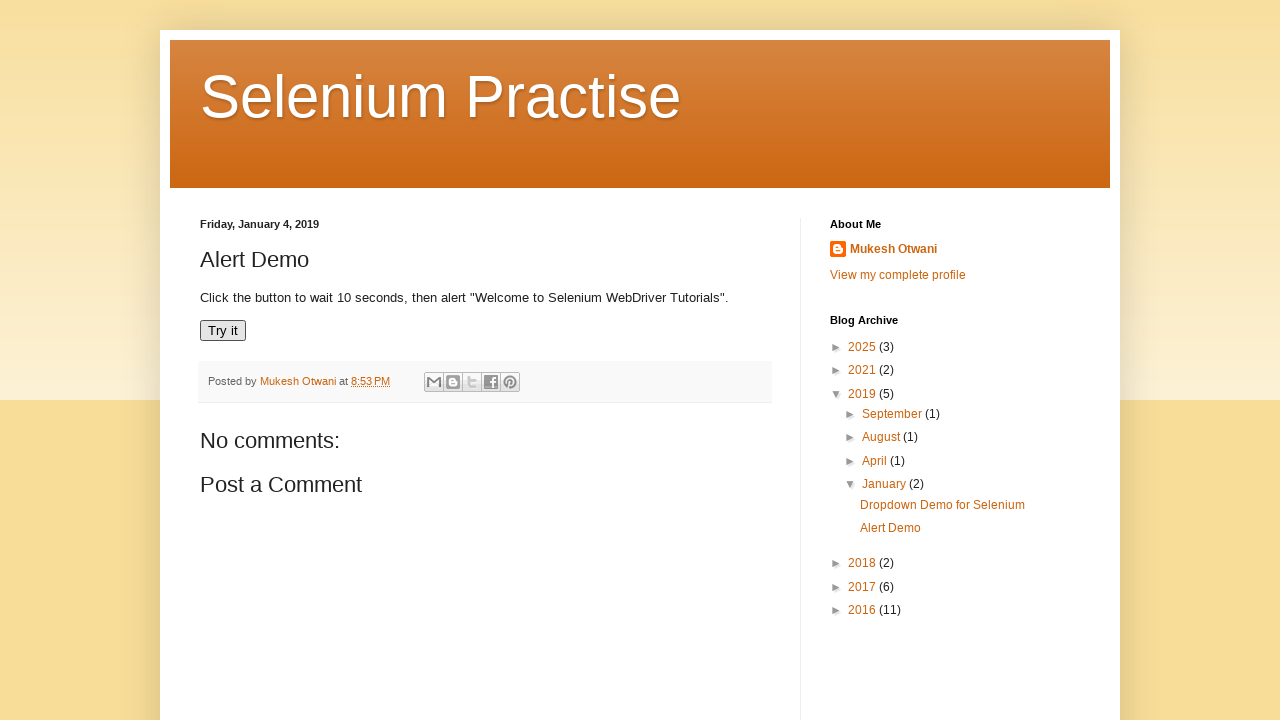

Clicked 'Try it' button again to trigger dialog with handler registered at (223, 331) on xpath=//button[text()='Try it']
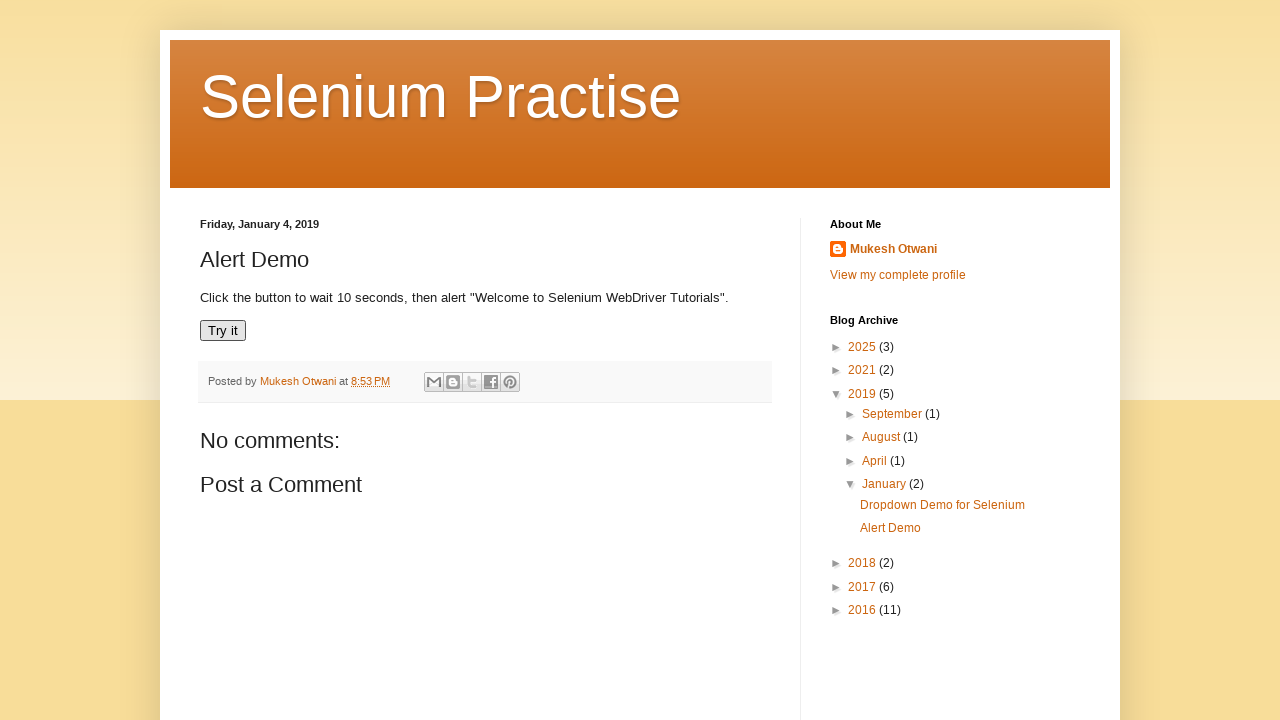

Waited 1000ms for dialog to be processed and accepted
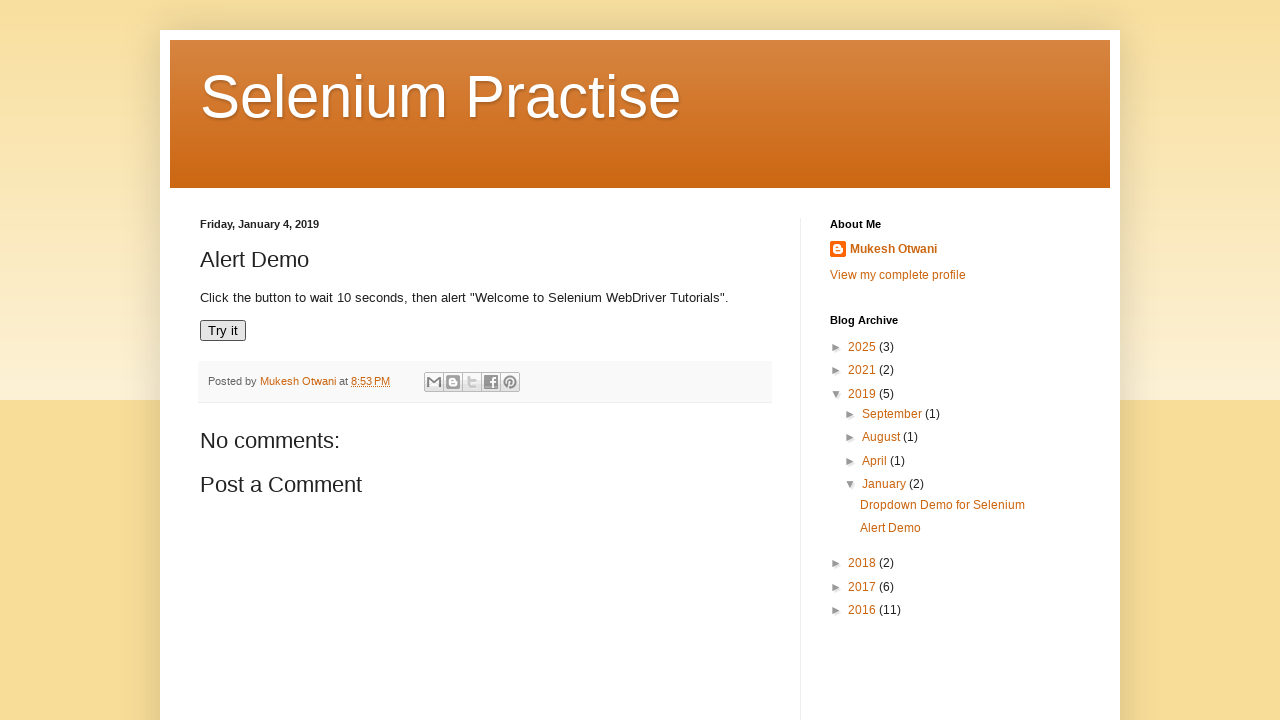

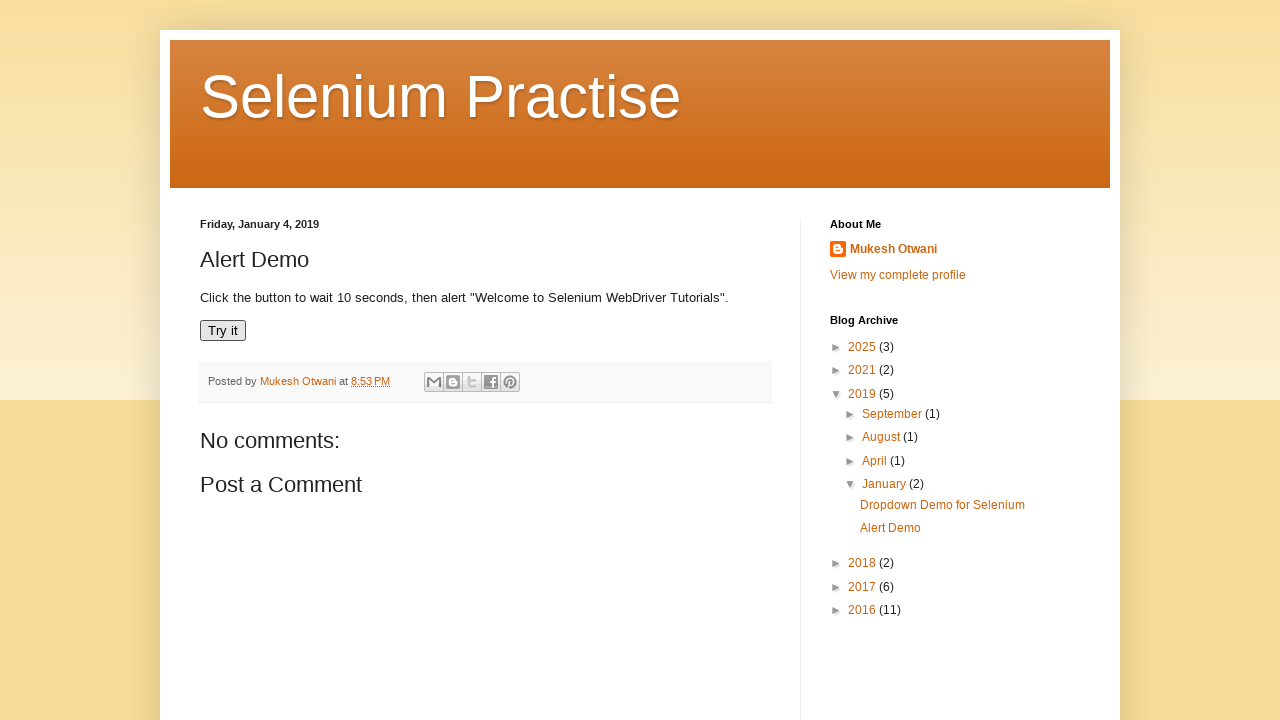